Tests handling of a timed JavaScript alert by clicking a button that triggers an alert after a delay, then accepting the alert

Starting URL: https://demoqa.com/alerts

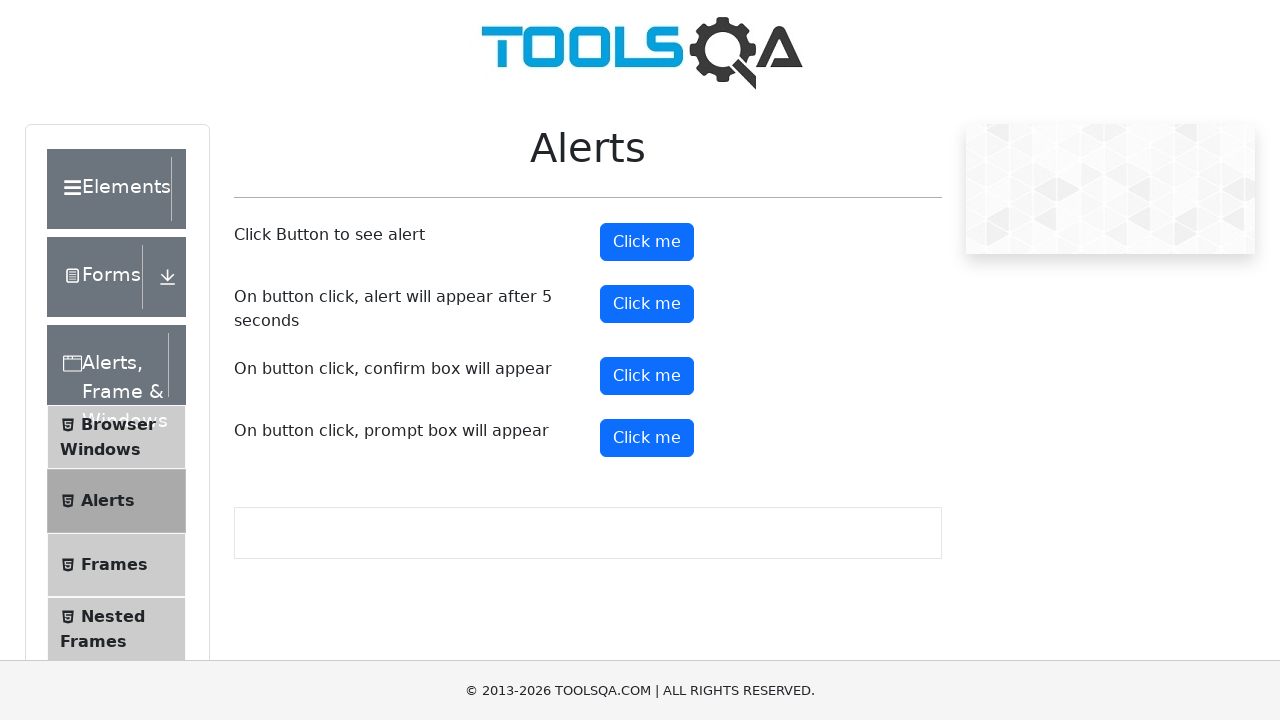

Clicked the timer alert button to trigger a timed alert at (647, 304) on #timerAlertButton
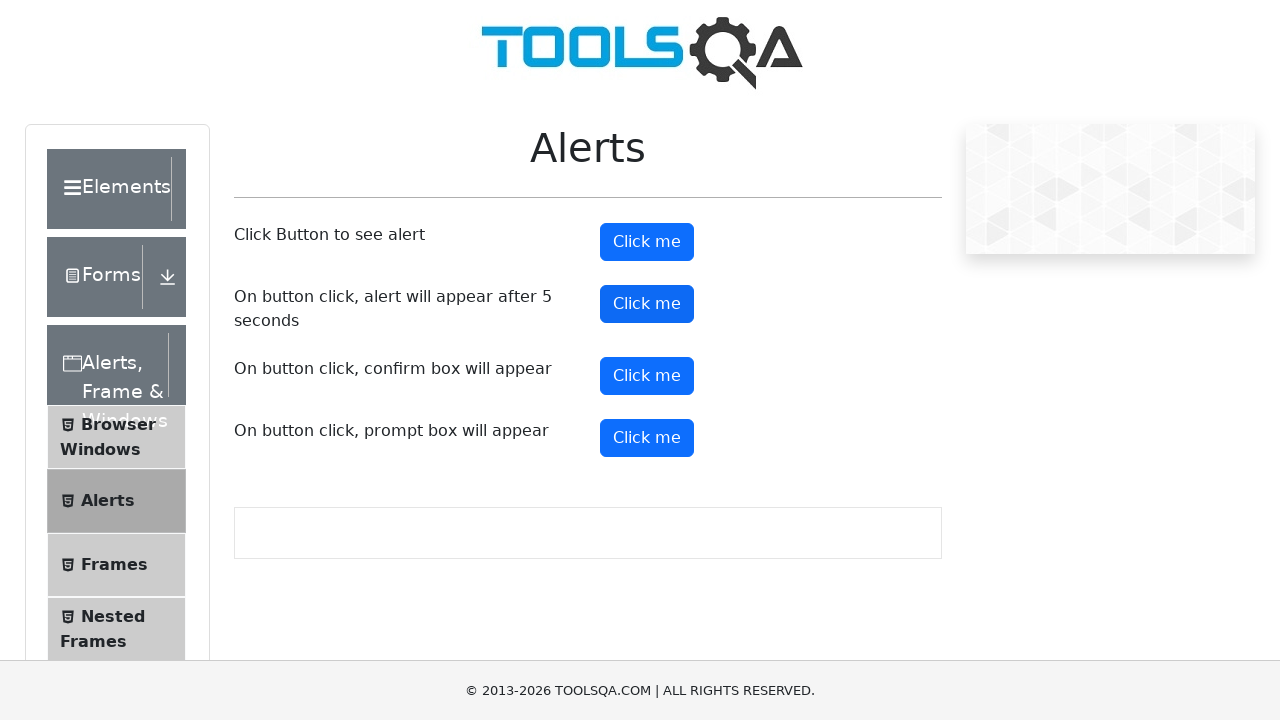

Waited 5 seconds for the timed alert to appear
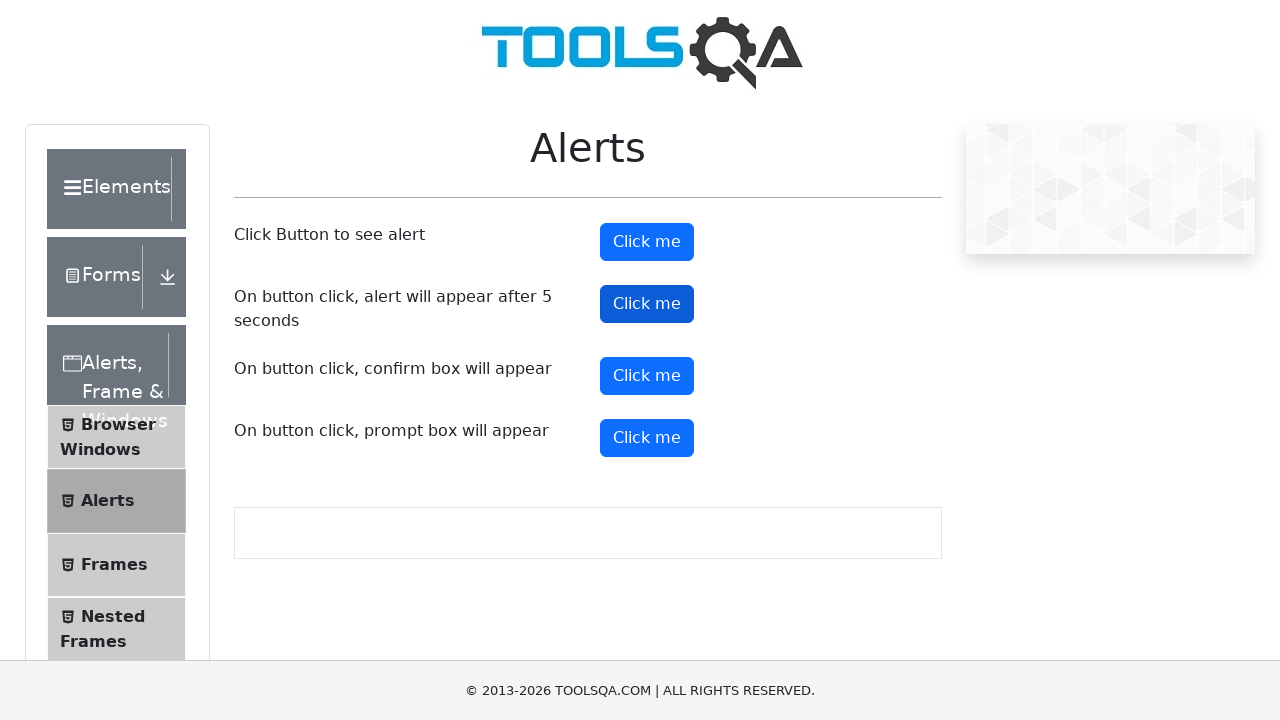

Set up dialog handler to accept alerts
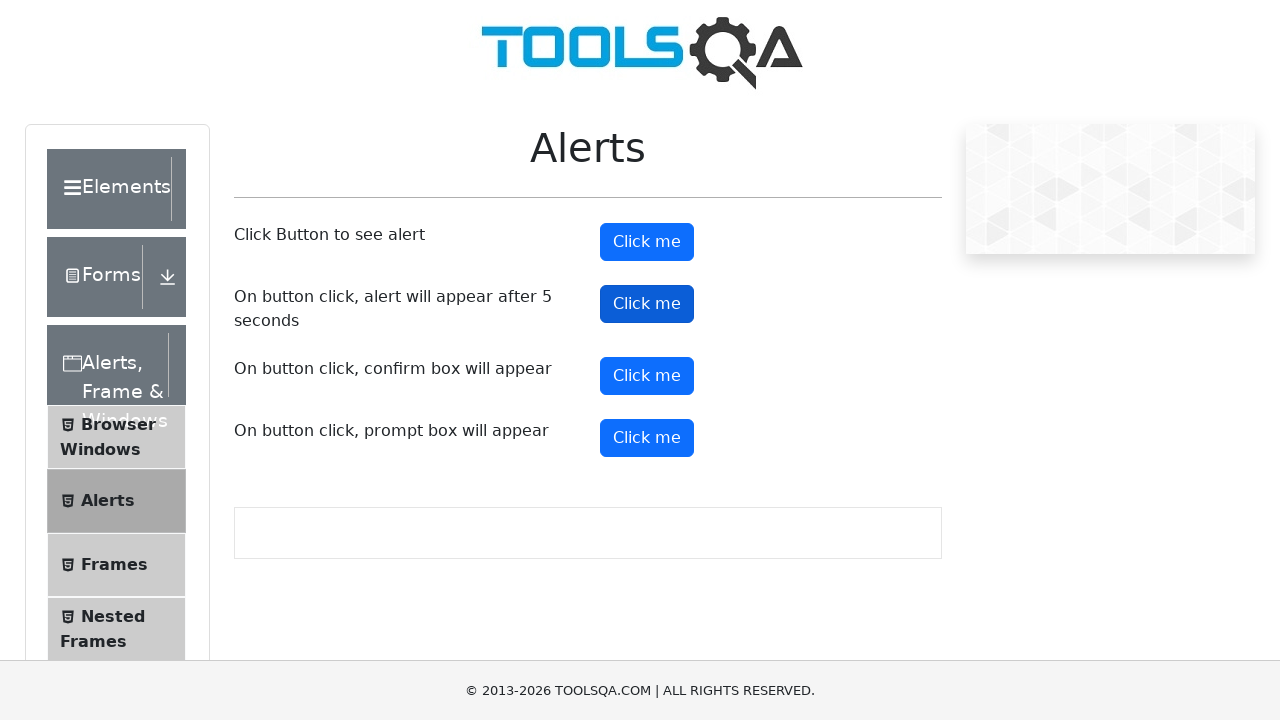

Configured dialog handler function to accept dialogs
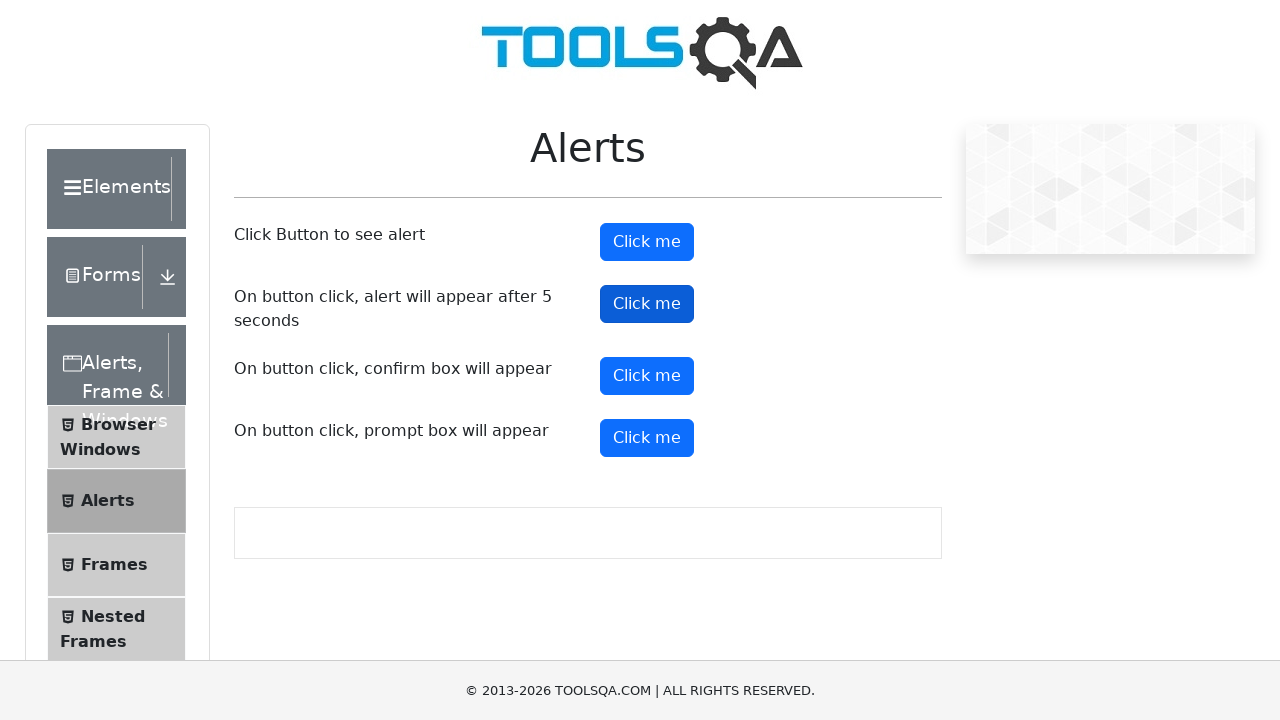

Clicked timer alert button again with handler in place at (647, 304) on #timerAlertButton
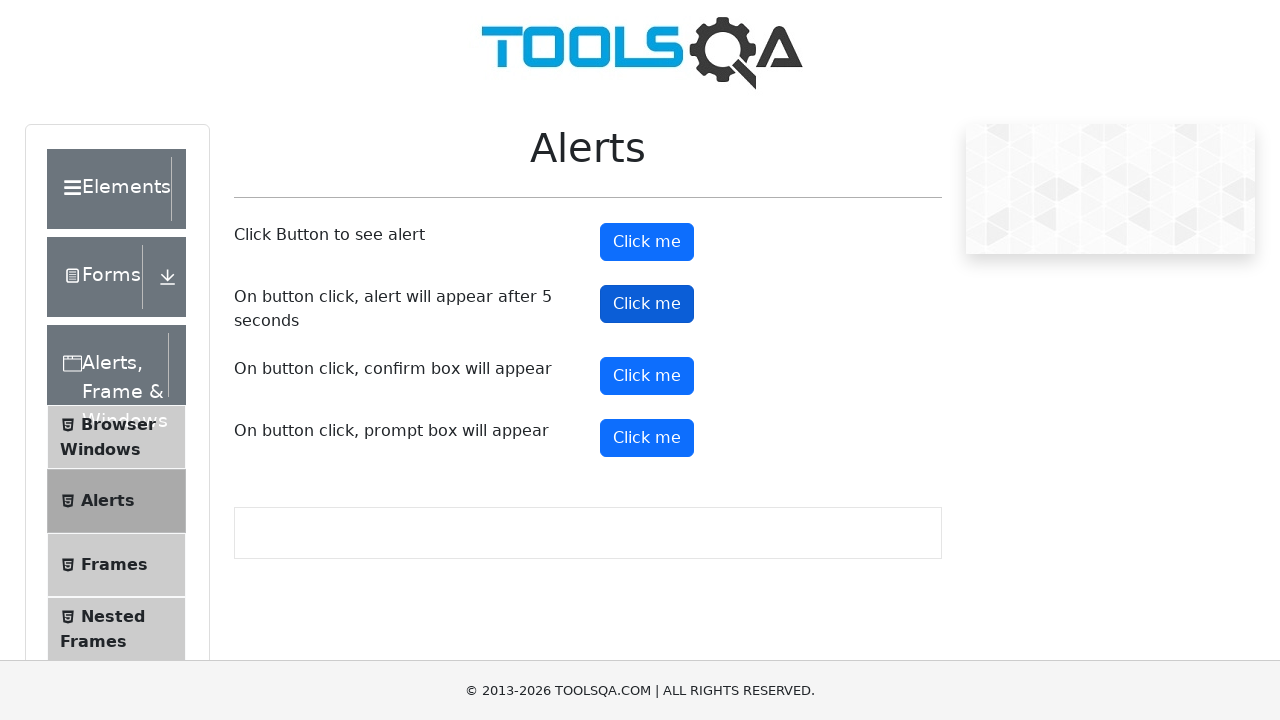

Waited 6 seconds for the timed alert to appear and be handled
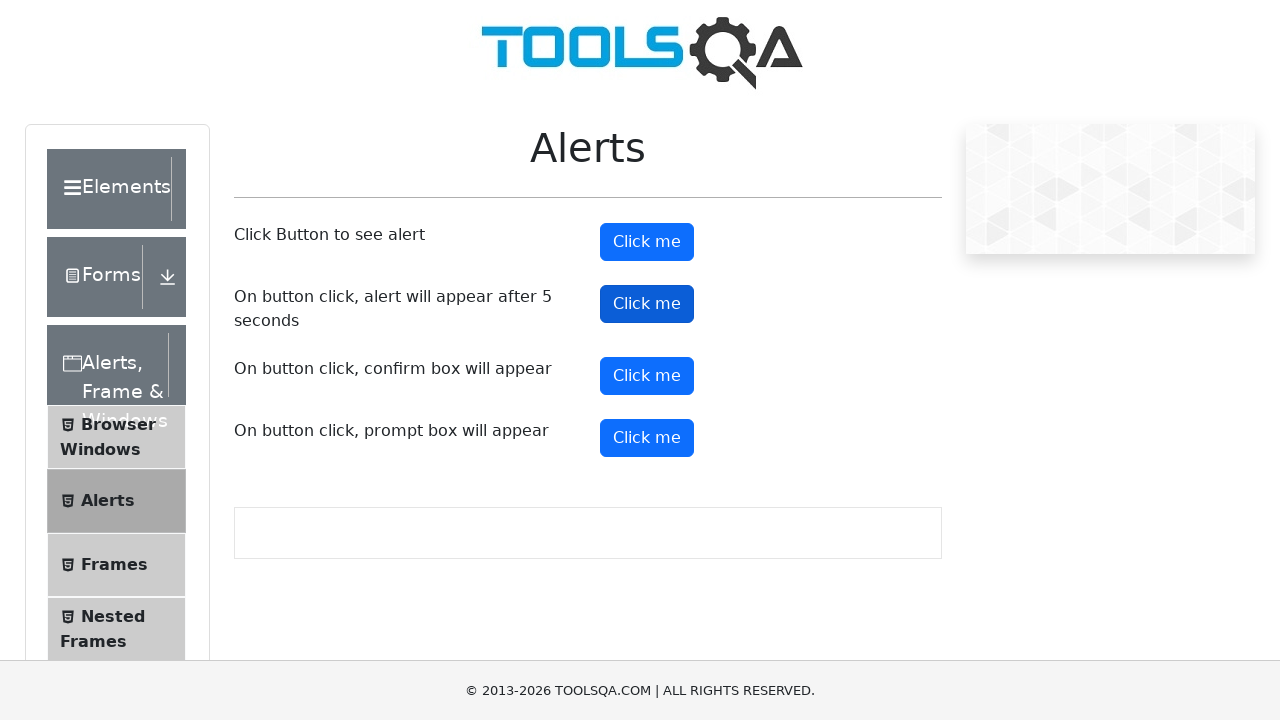

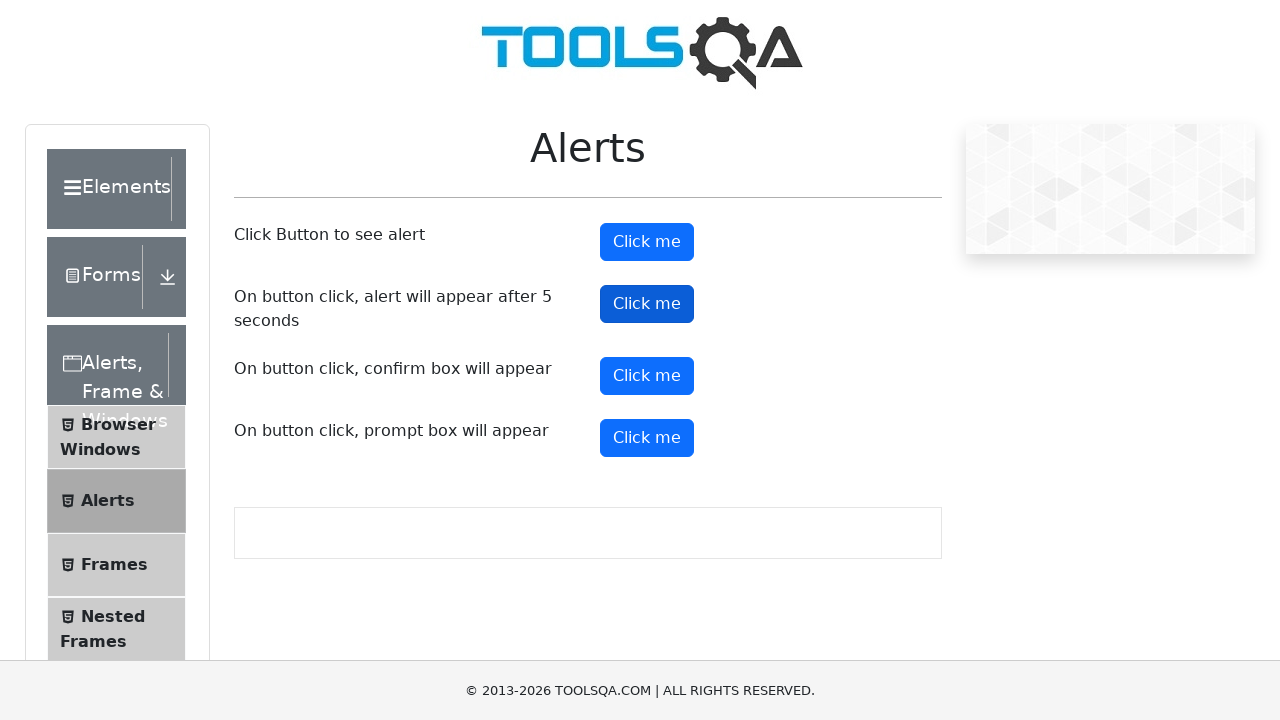